Navigates to a CAPTCHA demo page and clicks on the audio sound link element to trigger the audio captcha option.

Starting URL: https://captcha.com/demos/features/captcha-demo.aspx

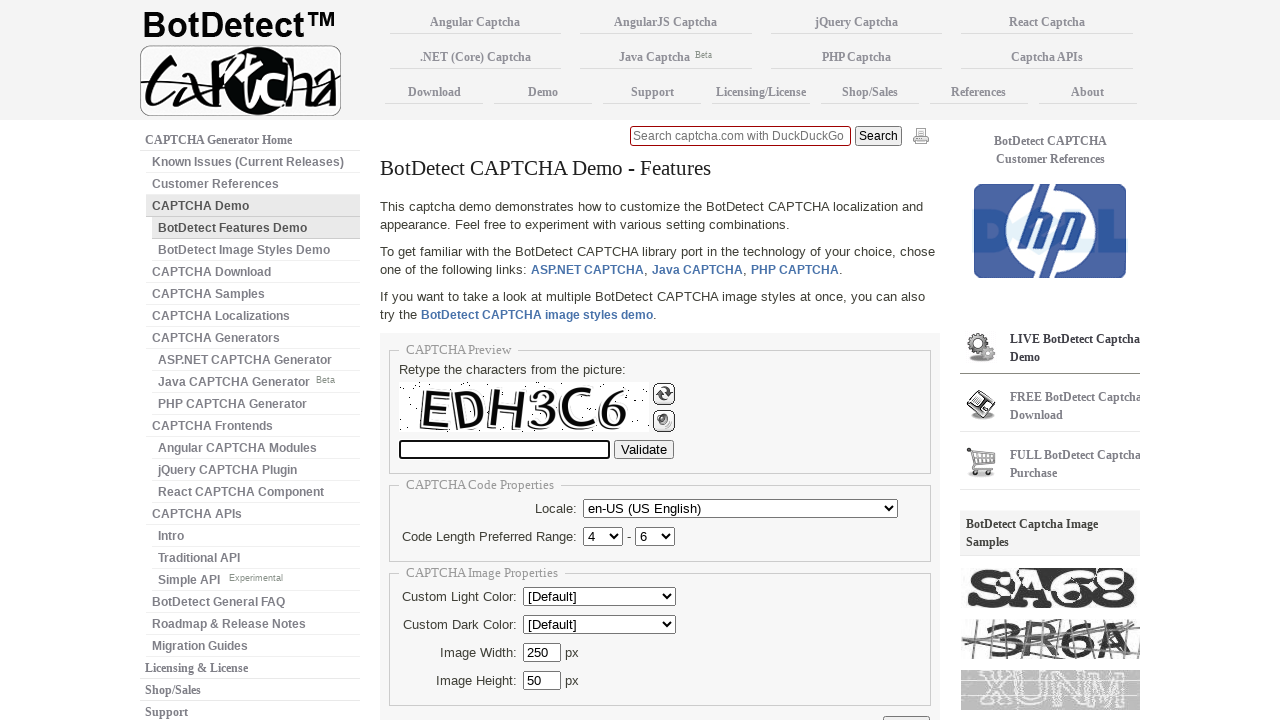

Navigated to CAPTCHA demo page
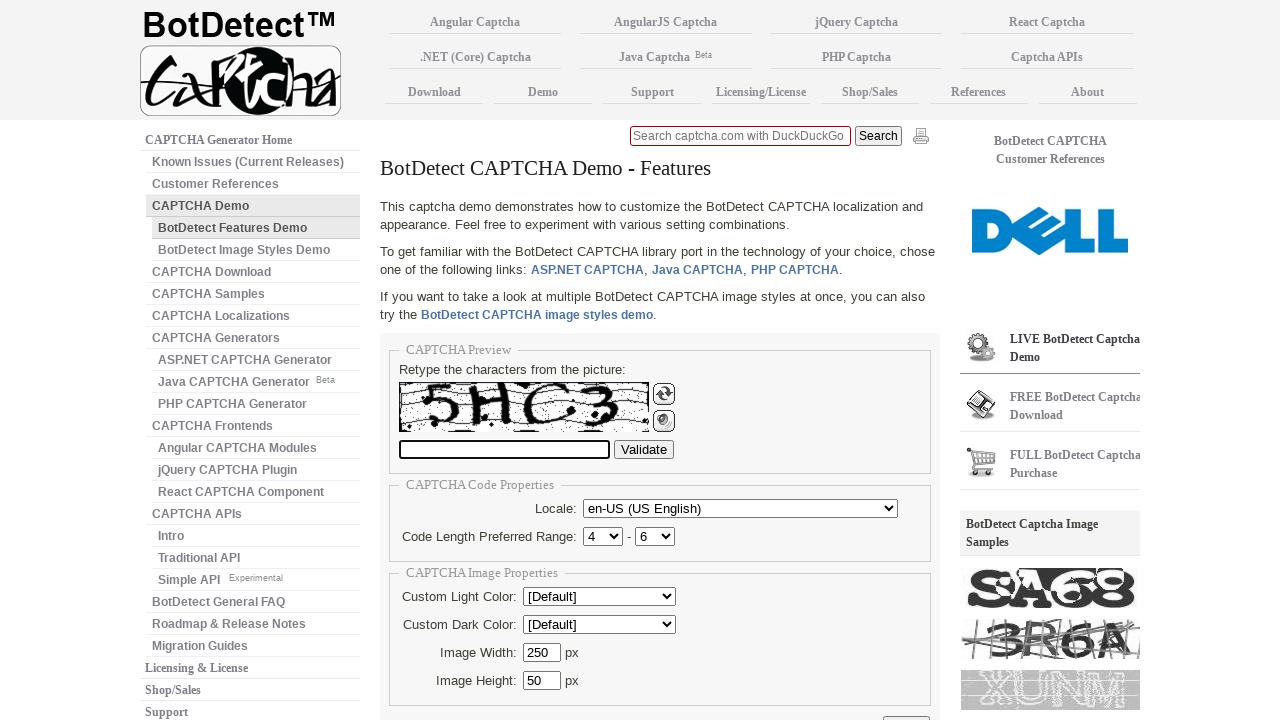

Clicked on audio sound link element to trigger audio CAPTCHA option at (664, 424) on #demoCaptcha_SoundLink
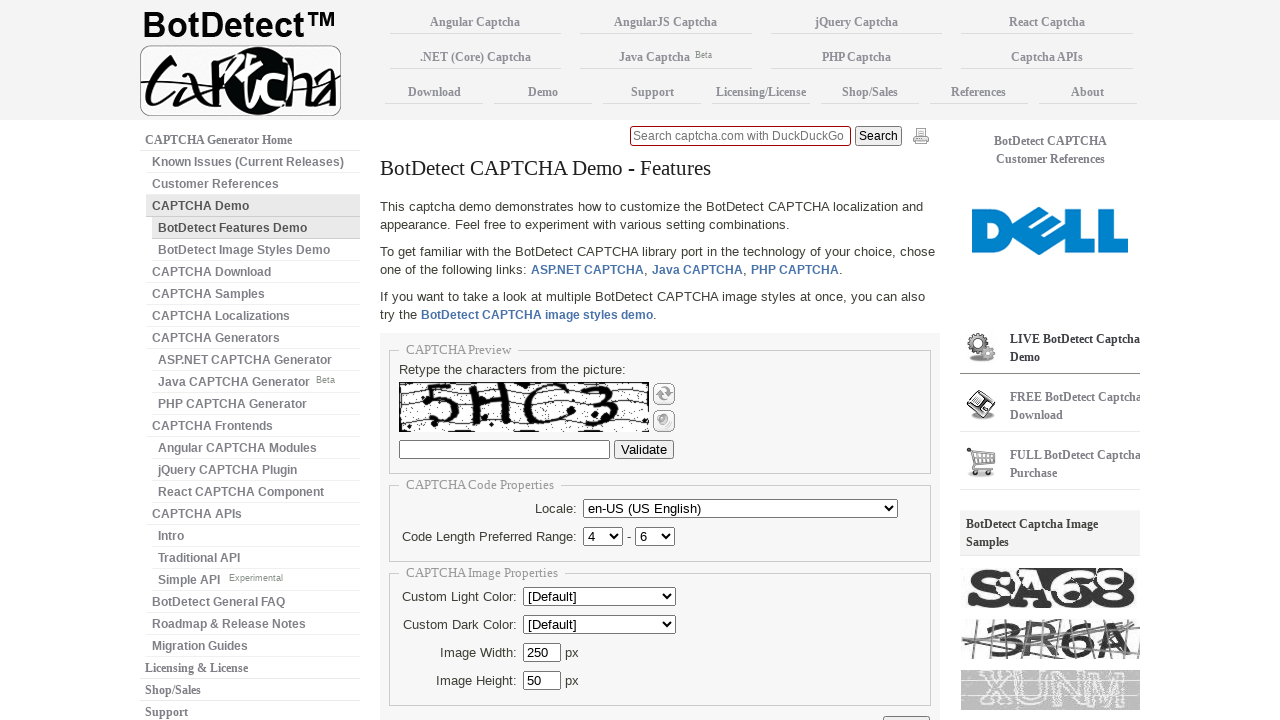

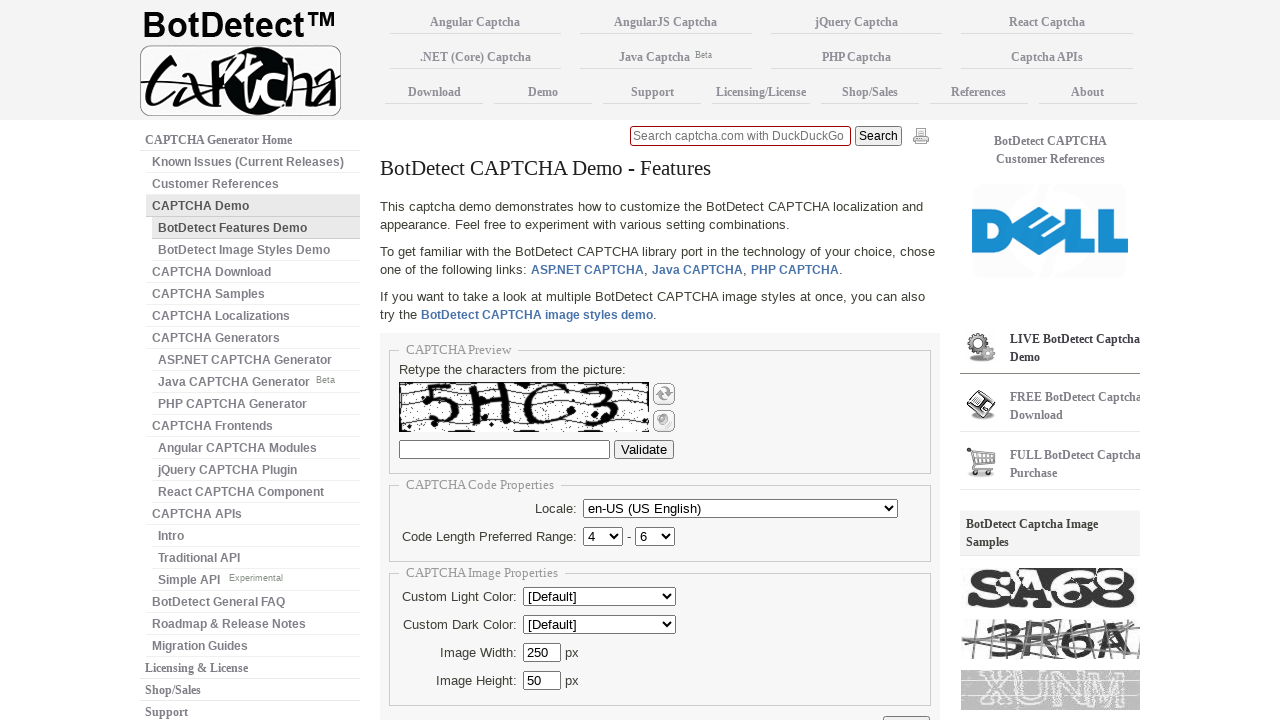